Tests that Clear completed button is hidden when there are no completed items

Starting URL: https://demo.playwright.dev/todomvc

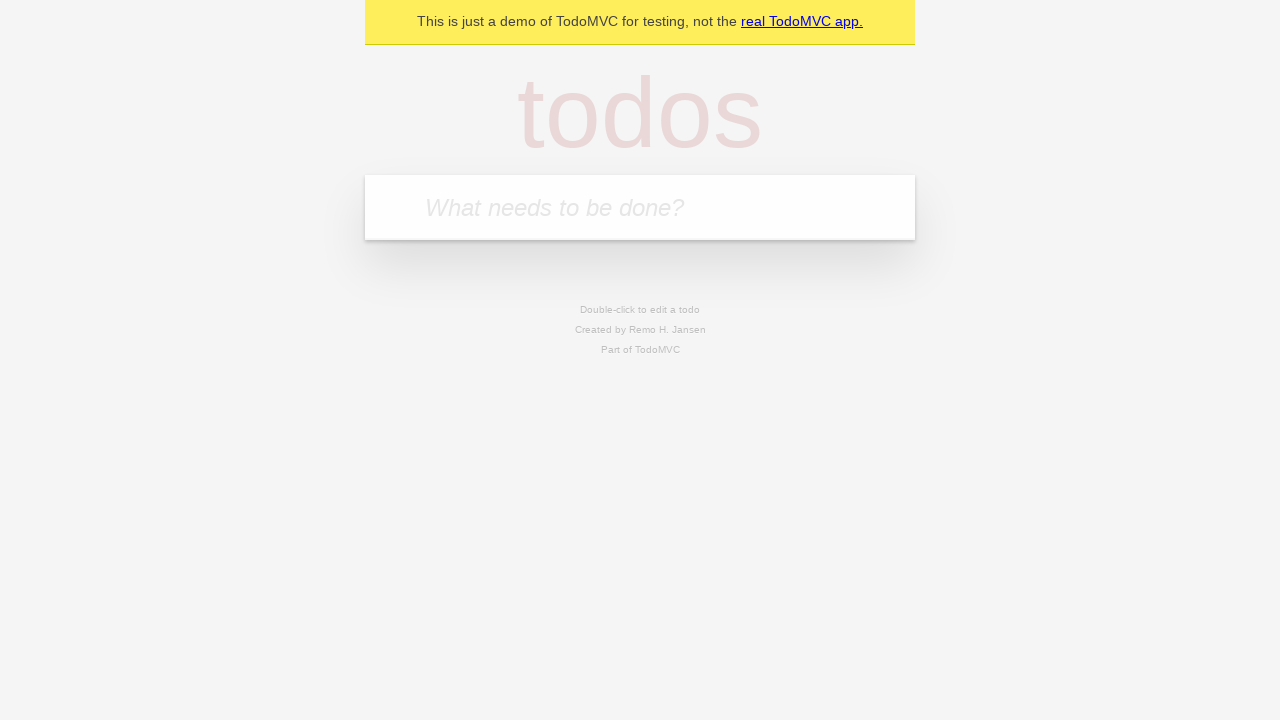

Filled todo input with 'buy some cheese' on internal:attr=[placeholder="What needs to be done?"i]
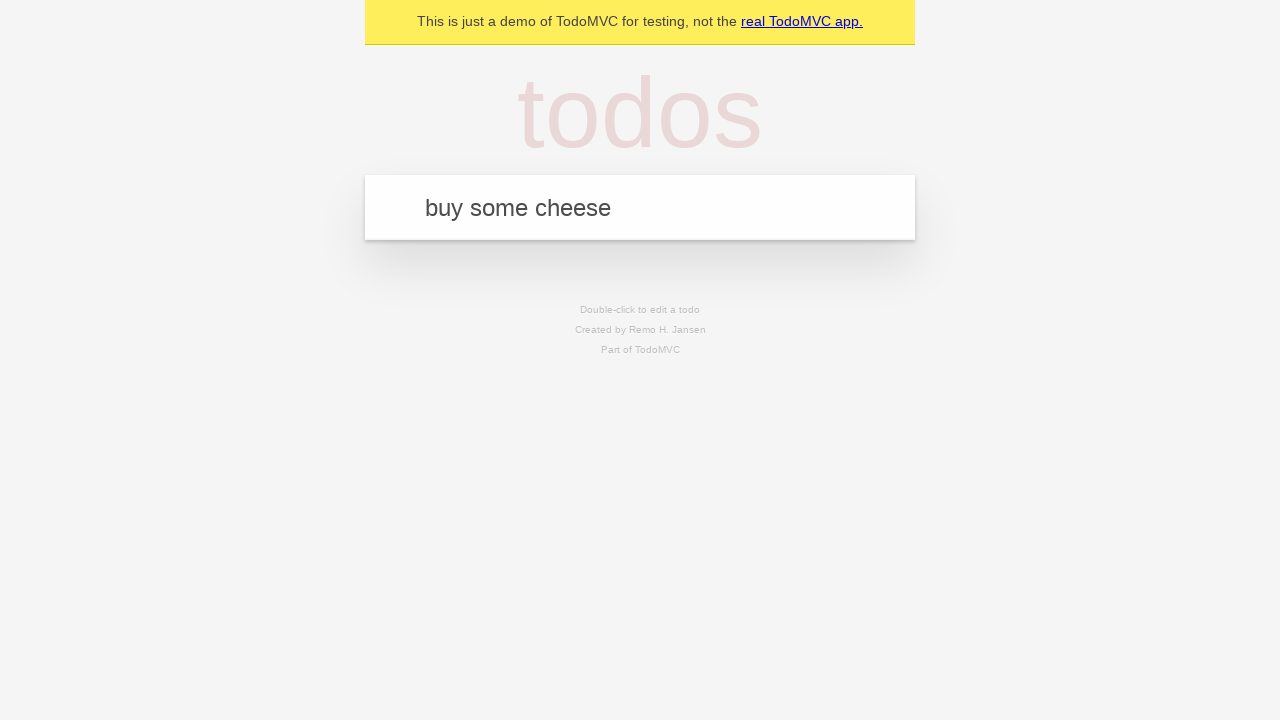

Pressed Enter to add first todo on internal:attr=[placeholder="What needs to be done?"i]
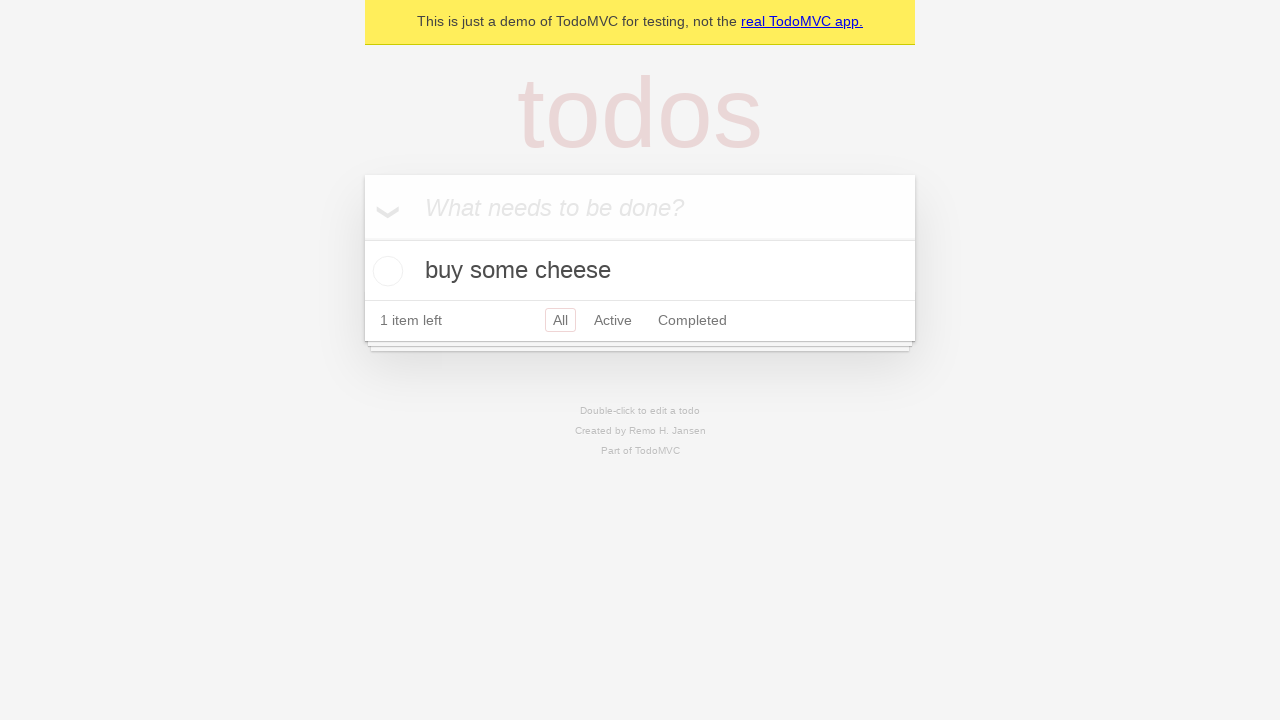

Filled todo input with 'feed the cat' on internal:attr=[placeholder="What needs to be done?"i]
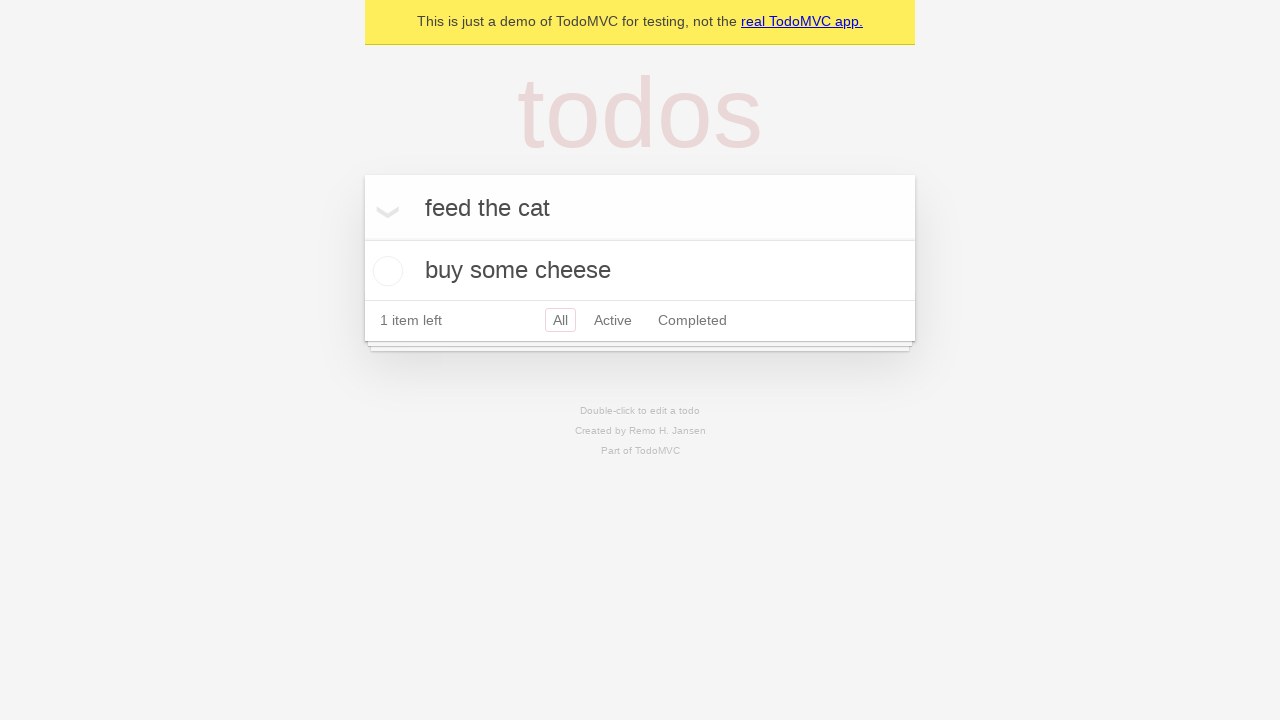

Pressed Enter to add second todo on internal:attr=[placeholder="What needs to be done?"i]
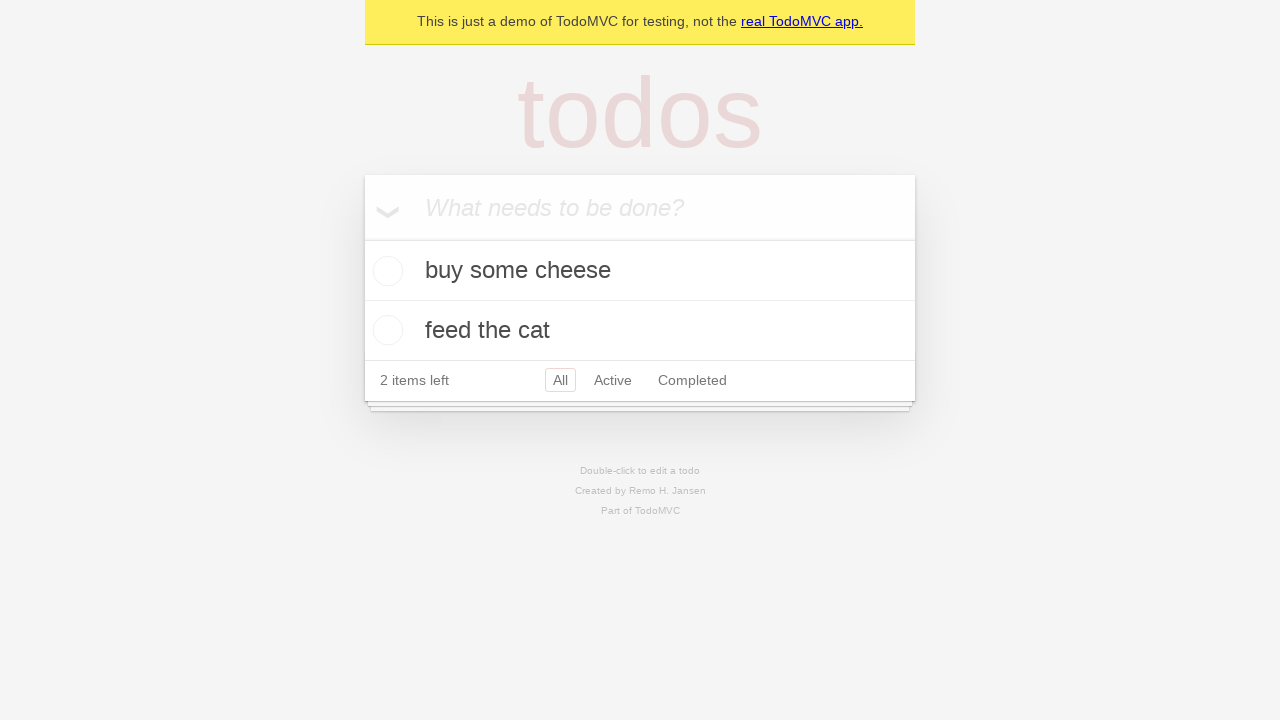

Filled todo input with 'book a doctors appointment' on internal:attr=[placeholder="What needs to be done?"i]
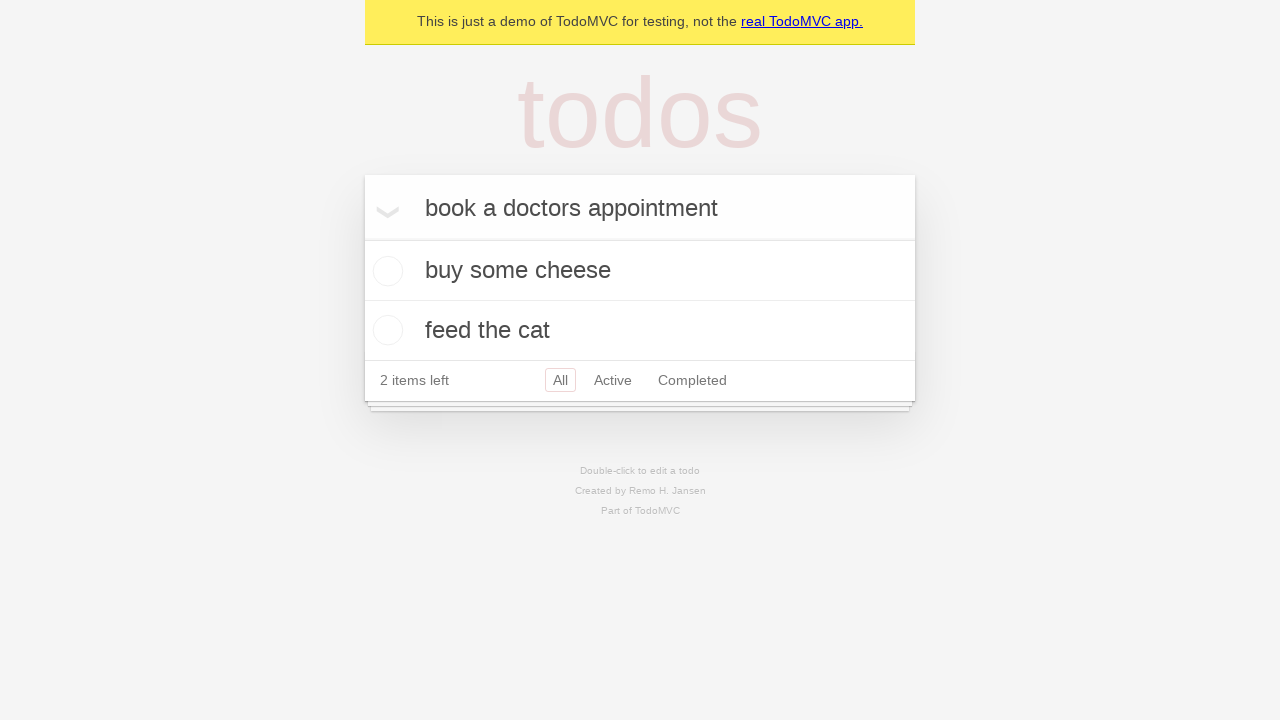

Pressed Enter to add third todo on internal:attr=[placeholder="What needs to be done?"i]
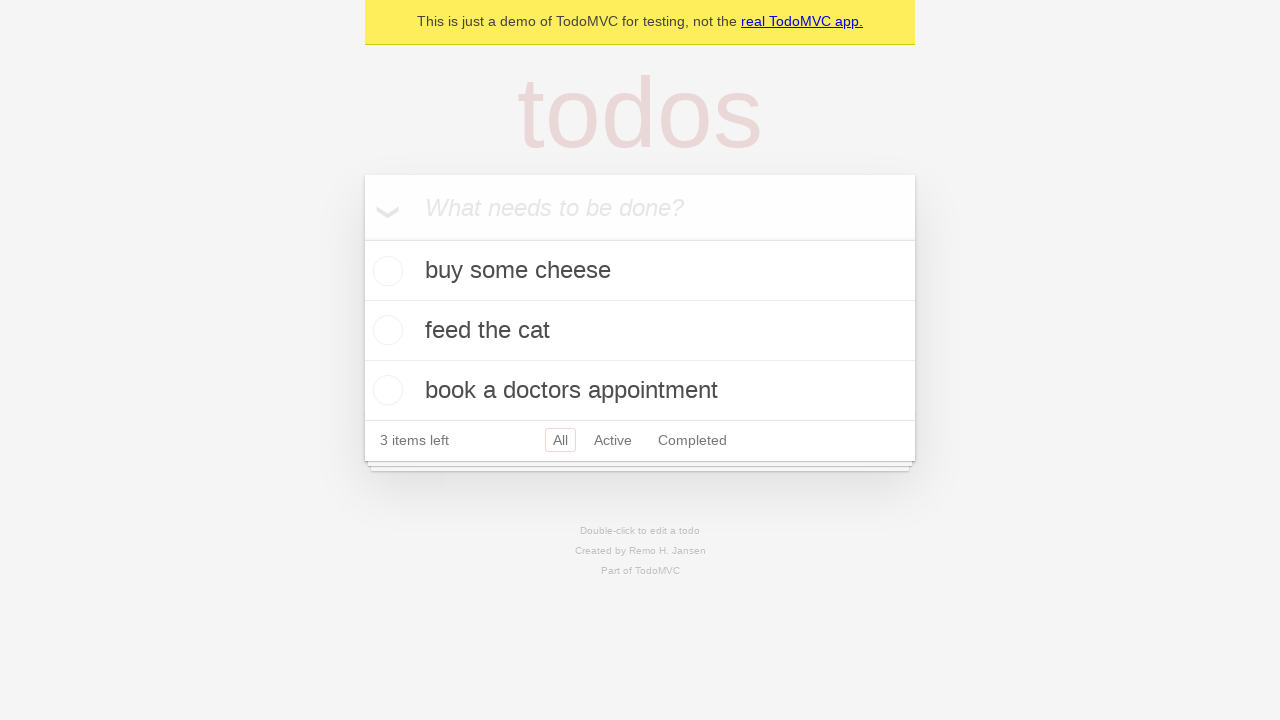

Checked the first todo as completed at (385, 271) on .todo-list li .toggle >> nth=0
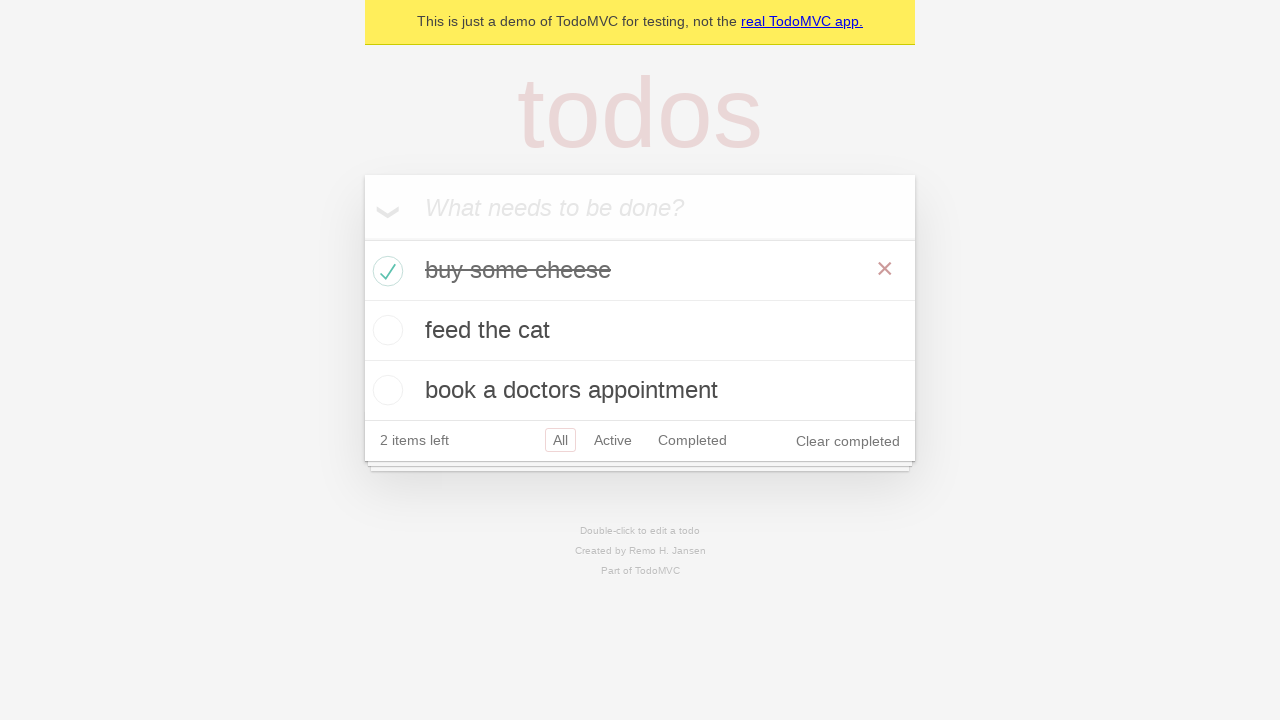

Clicked Clear completed button to remove completed todos at (848, 441) on internal:role=button[name="Clear completed"i]
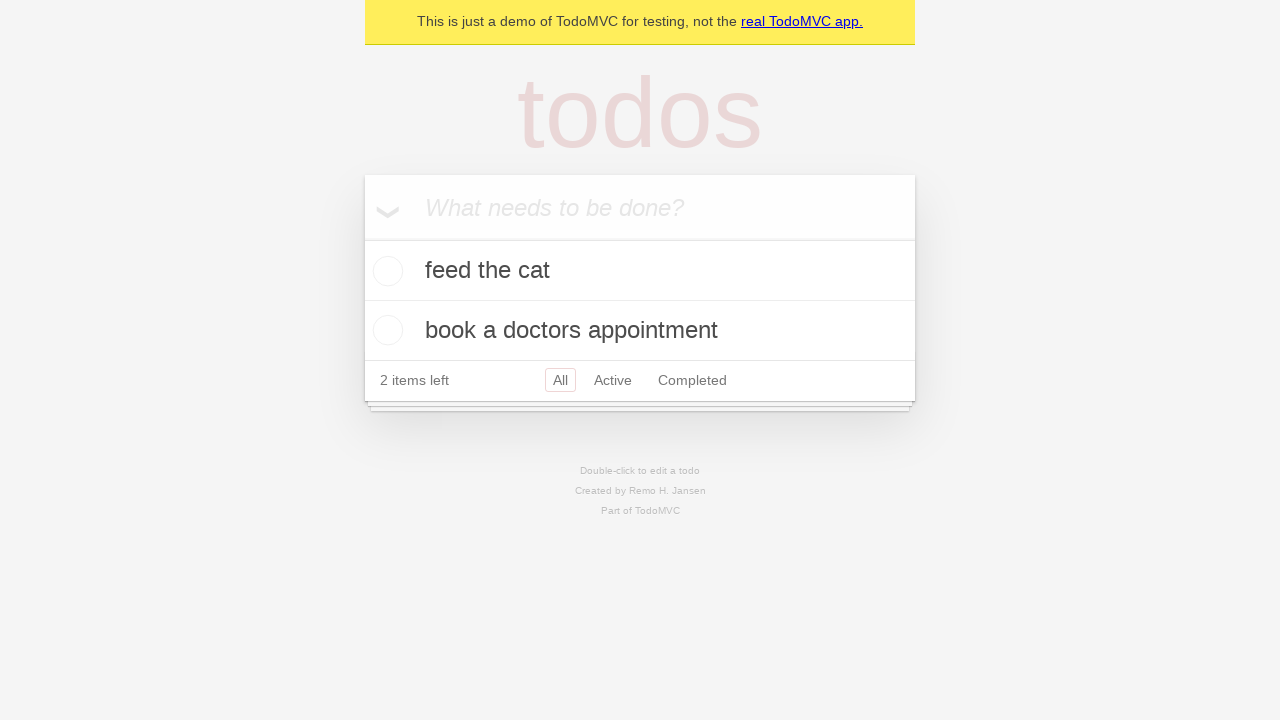

Waited 500ms for UI to update and Clear completed button to be hidden
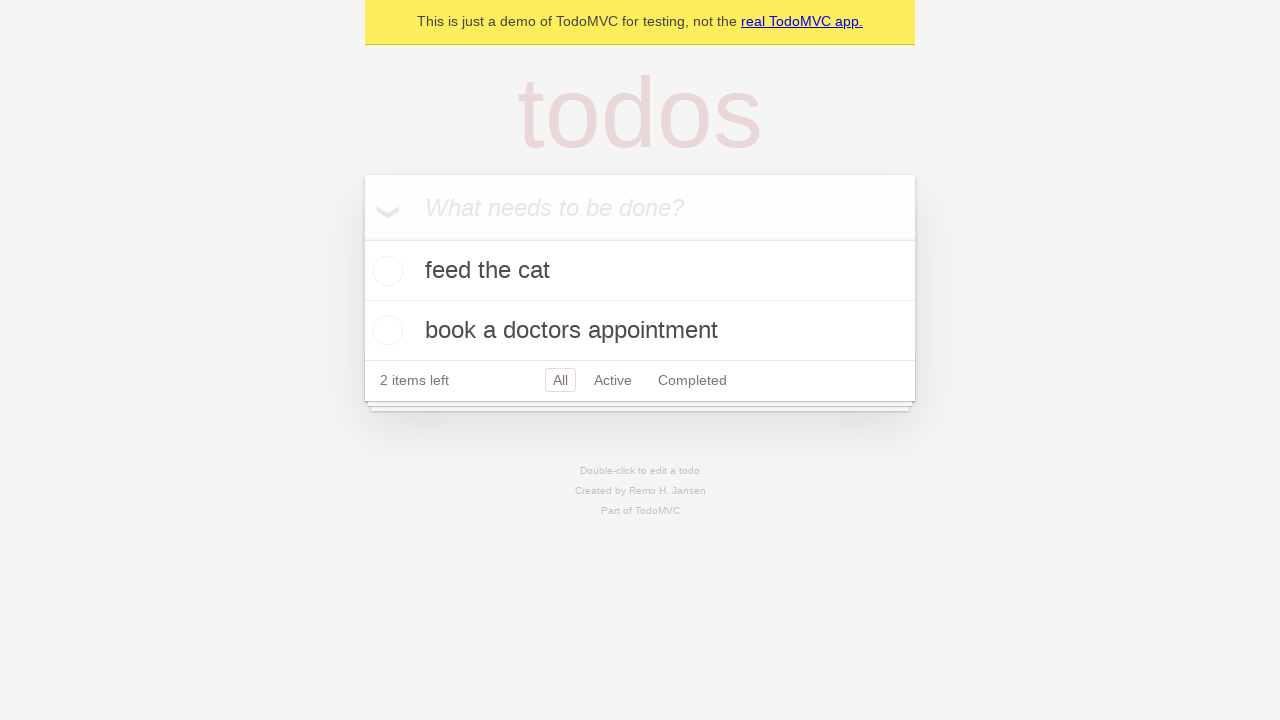

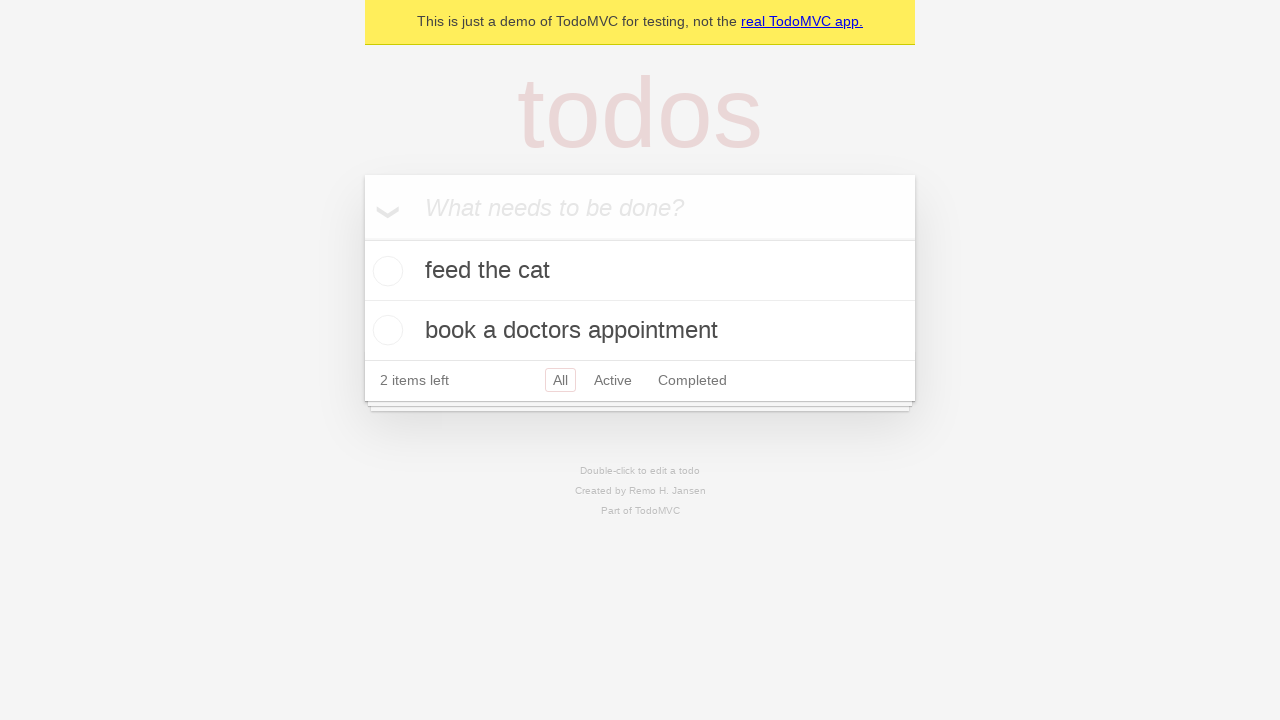